Navigates to NuGet.org and types search text into the search input field

Starting URL: https://nuget.org

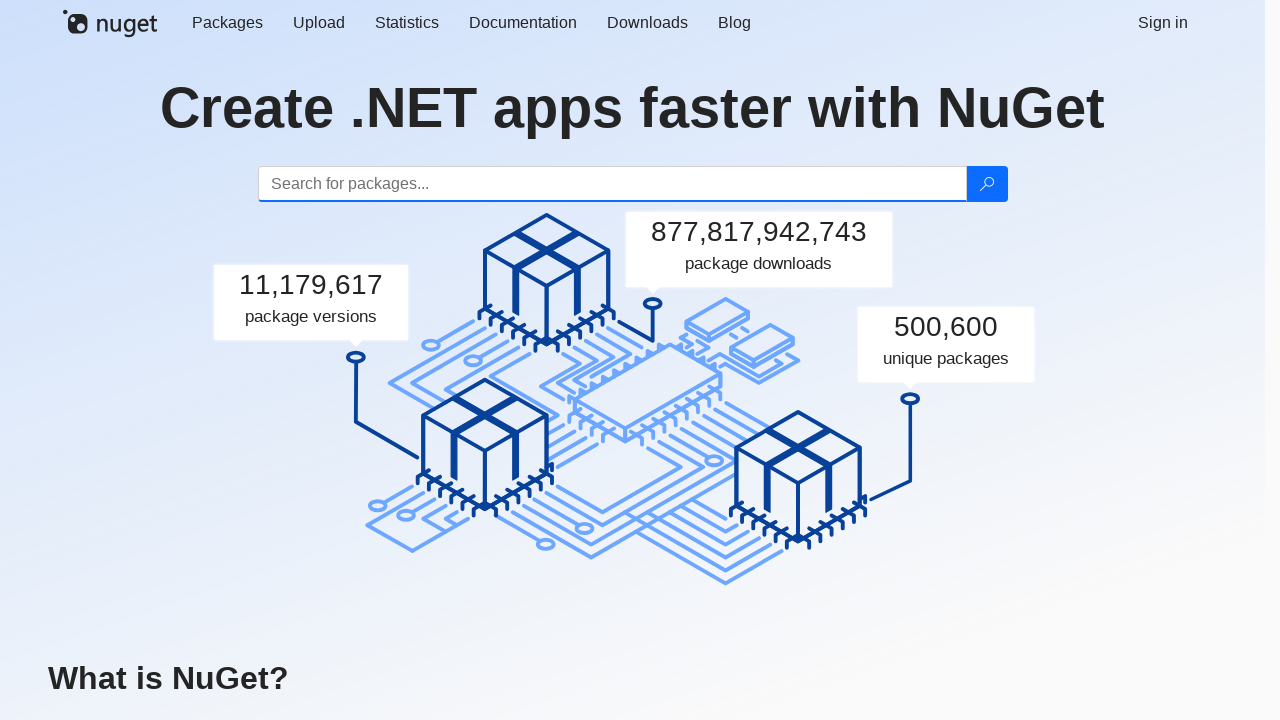

Page loaded and DOM content ready
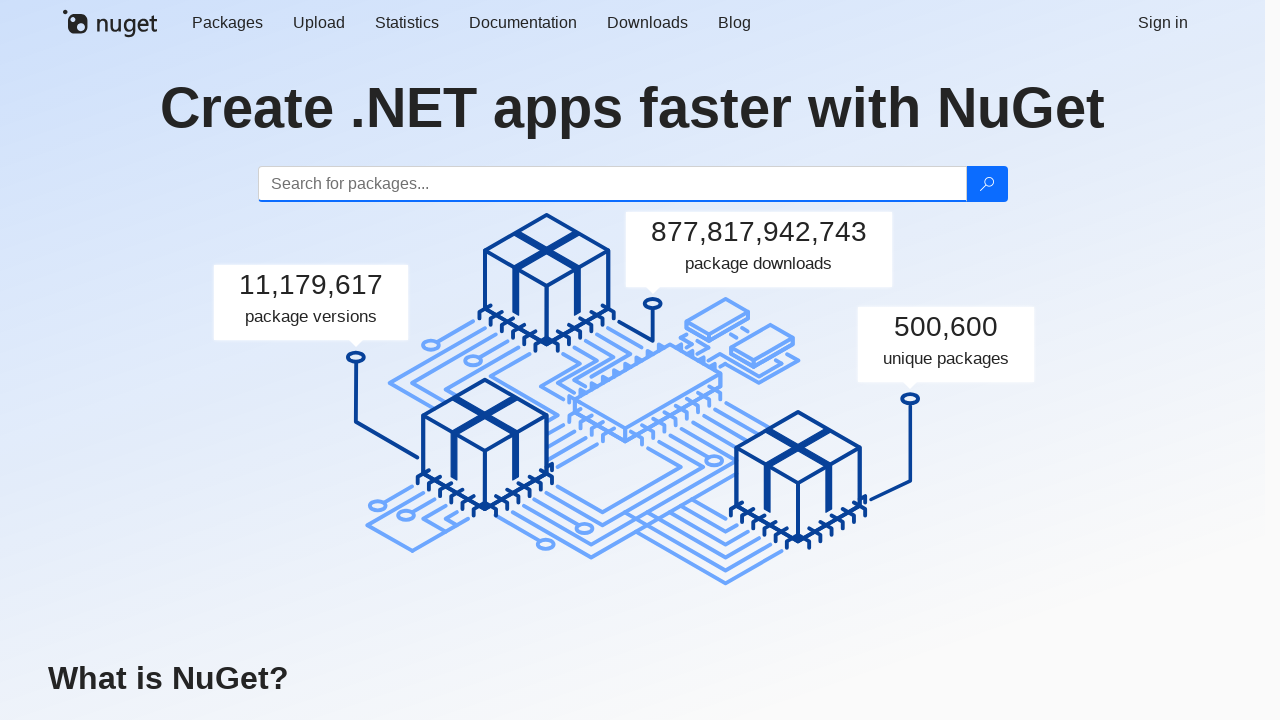

Typed 'abc' into search input field on #search
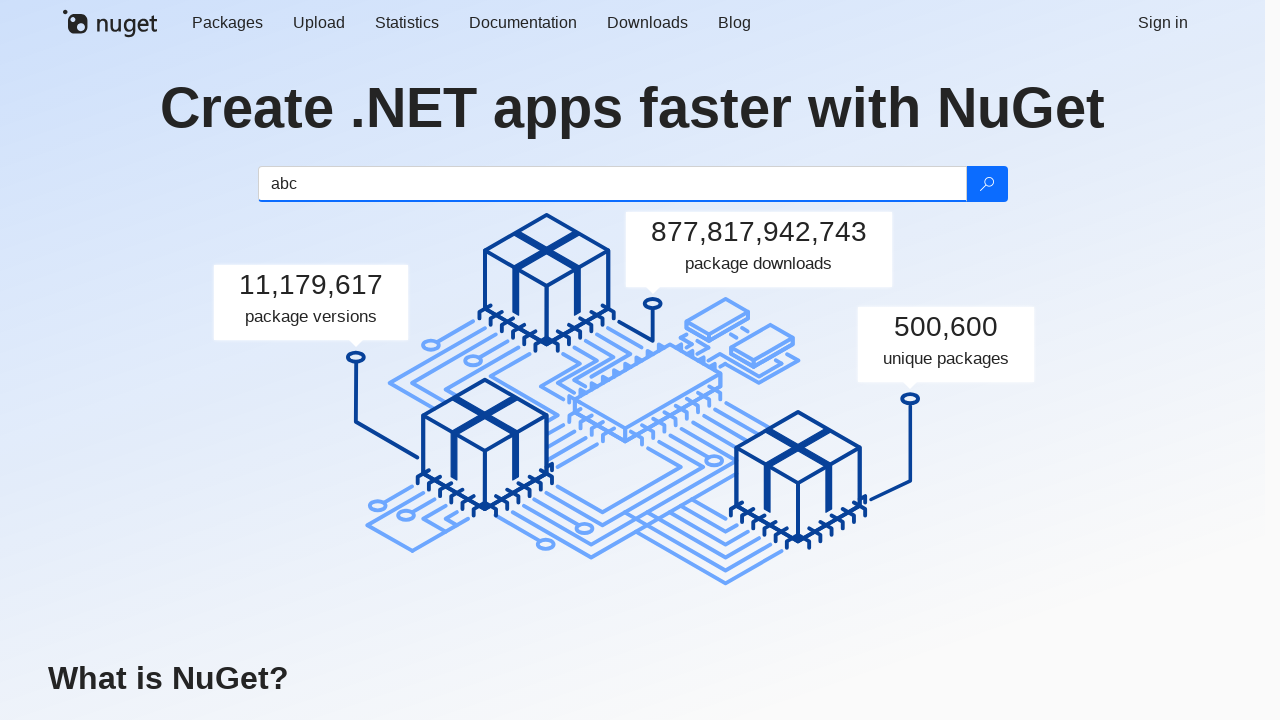

Typed 'Hi,World!' using keyboard
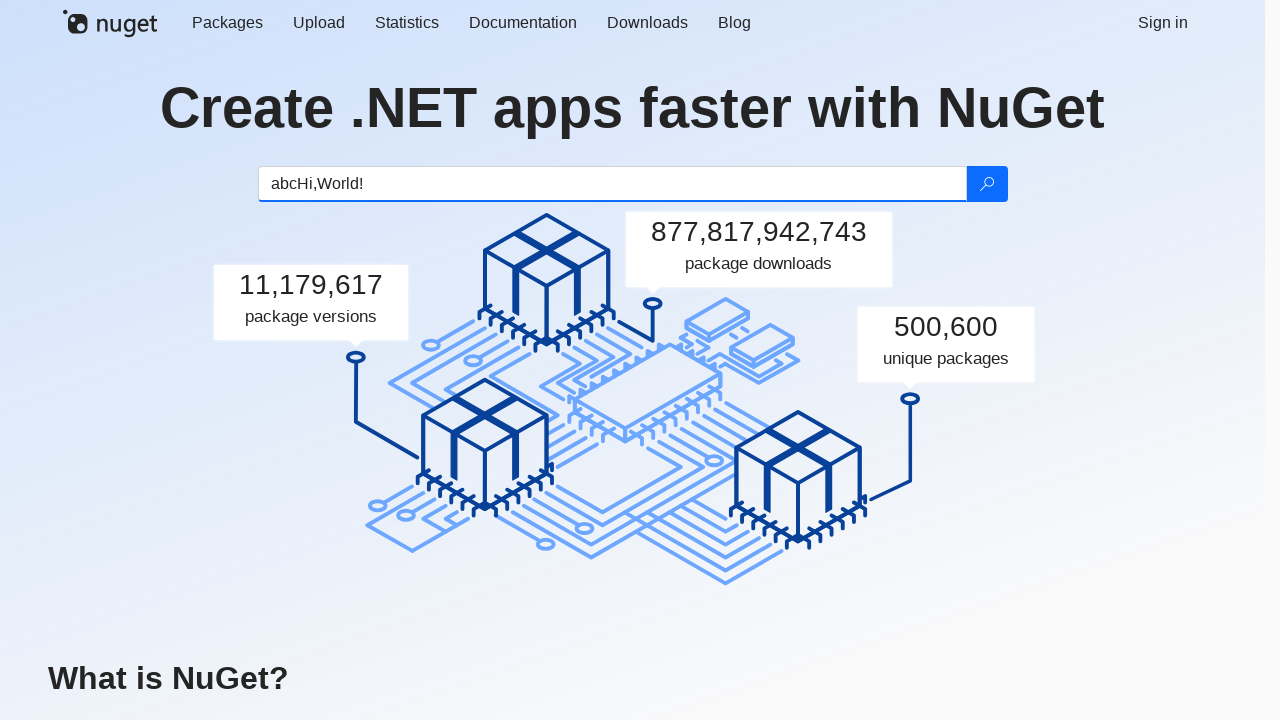

Waited for 1000 milliseconds
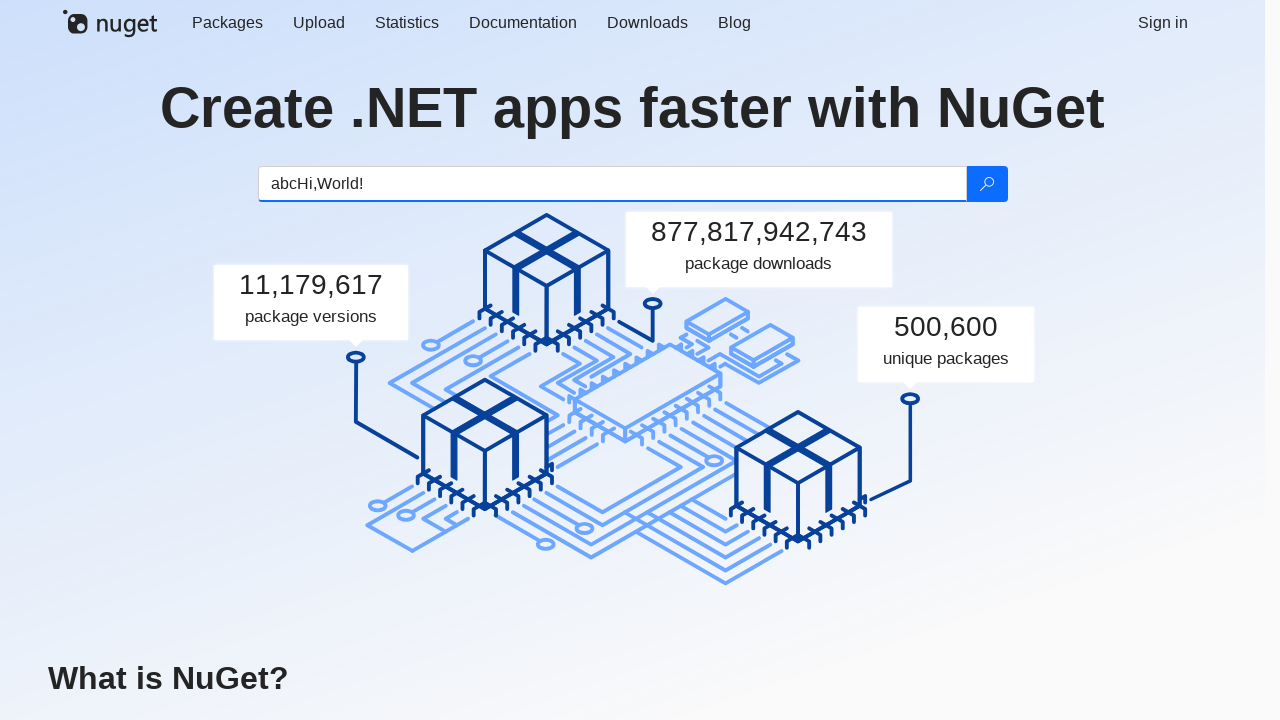

Typed 'qwe' using keyboard
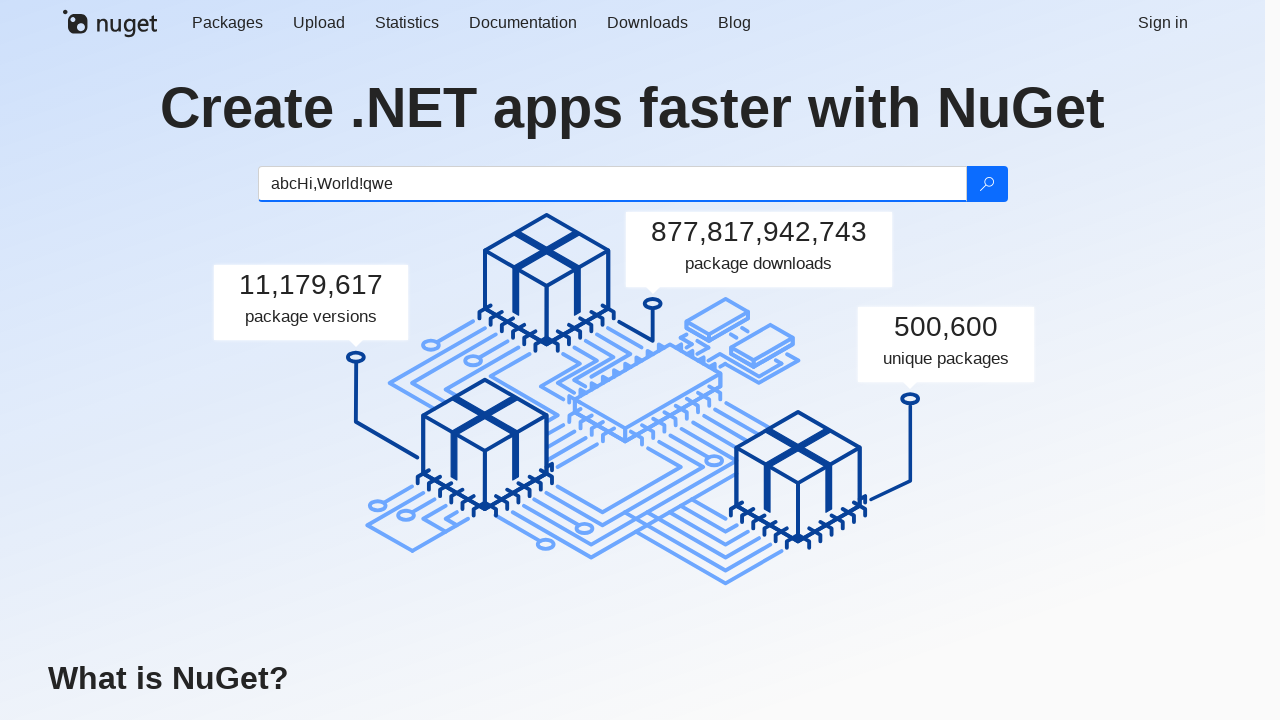

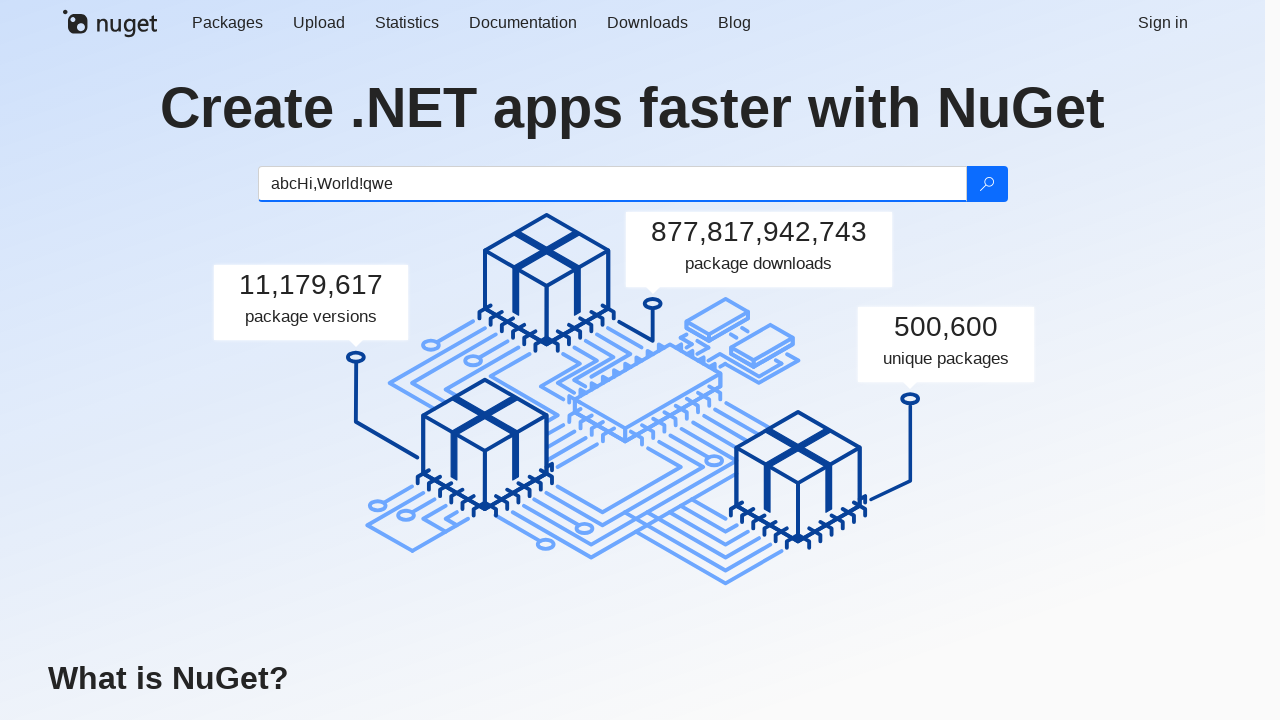